Navigates to W3Schools HTML tables page and scrolls to the bottom of the page to demonstrate scrolling functionality

Starting URL: https://www.w3schools.com/html/html_tables.asp

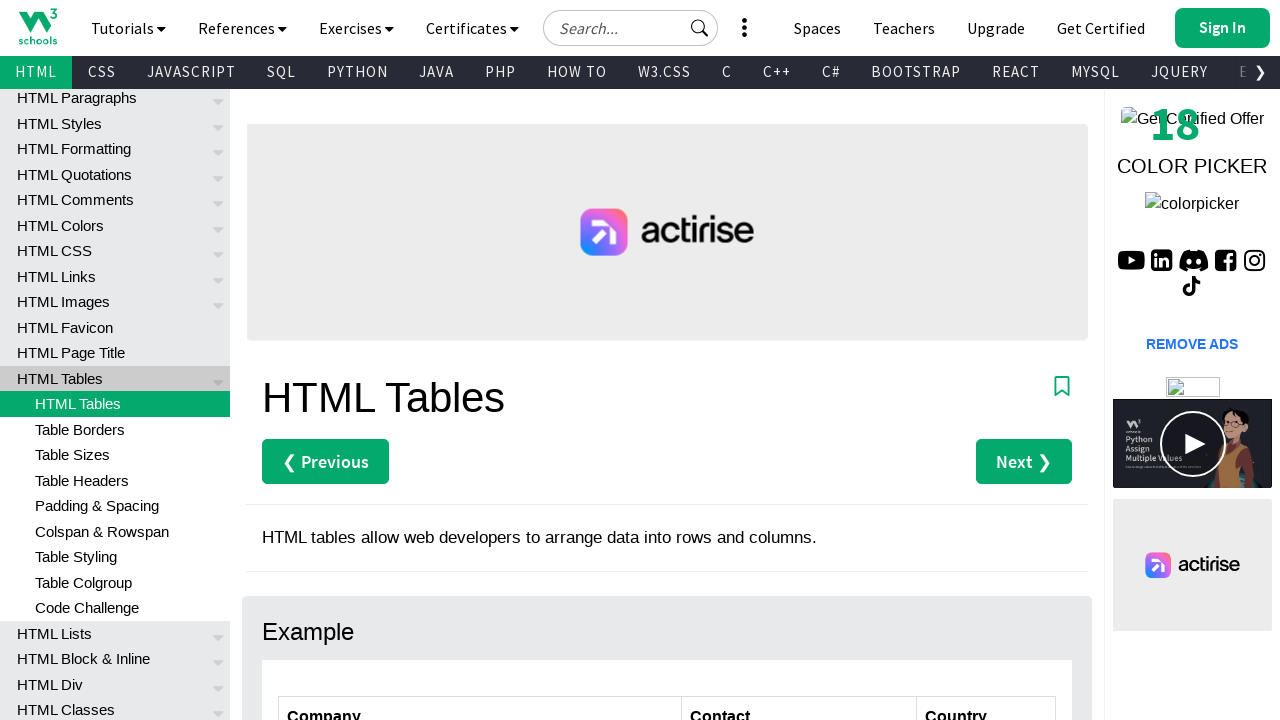

Scrolled to the bottom of the W3Schools HTML tables page
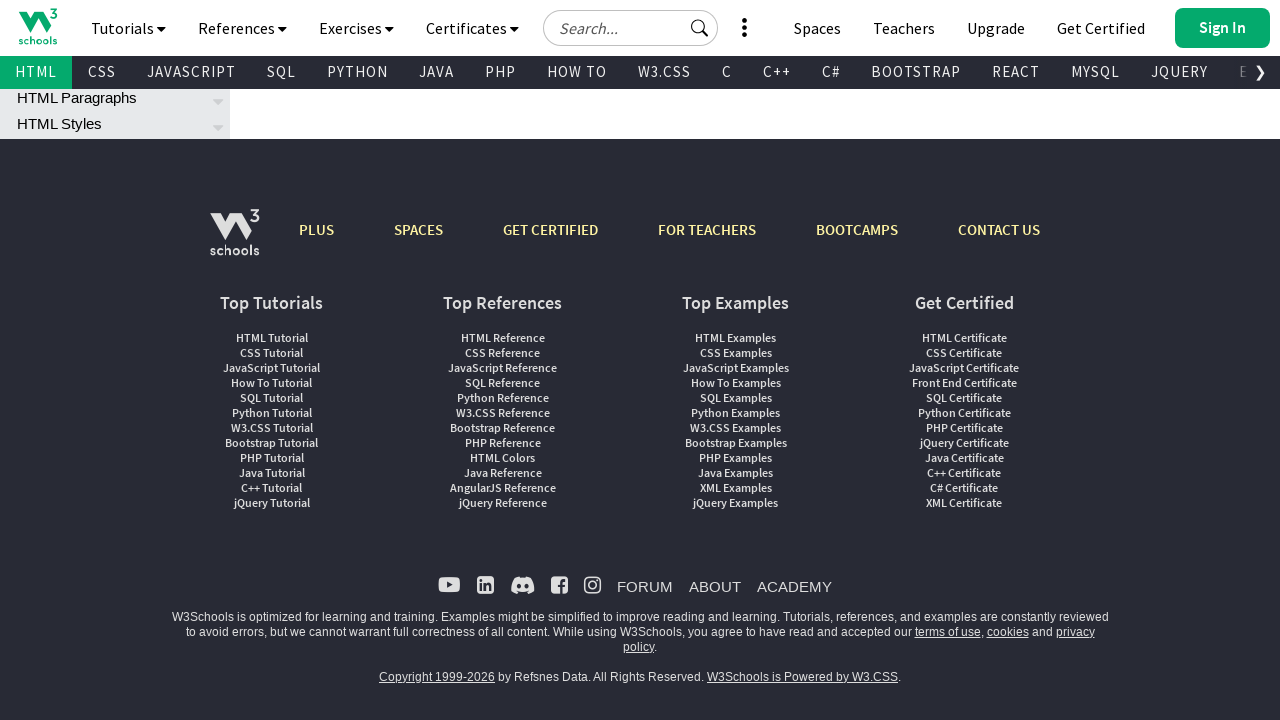

Waited 1 second for scroll to complete
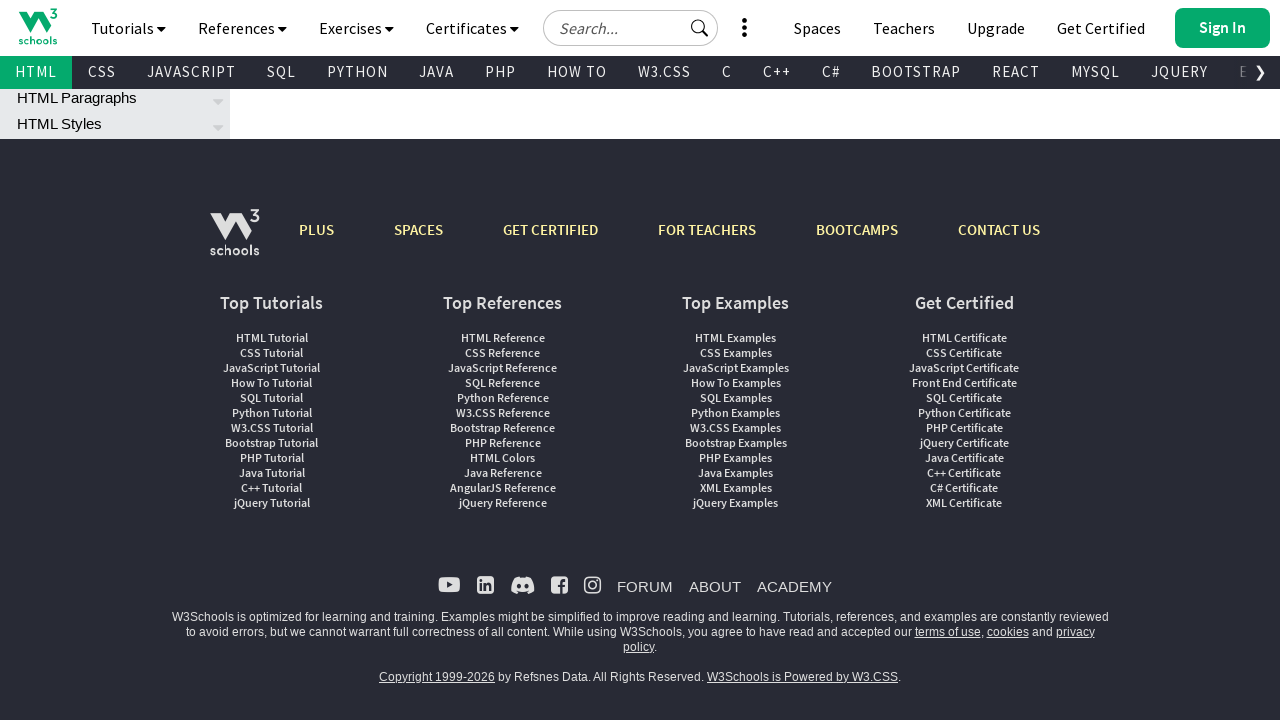

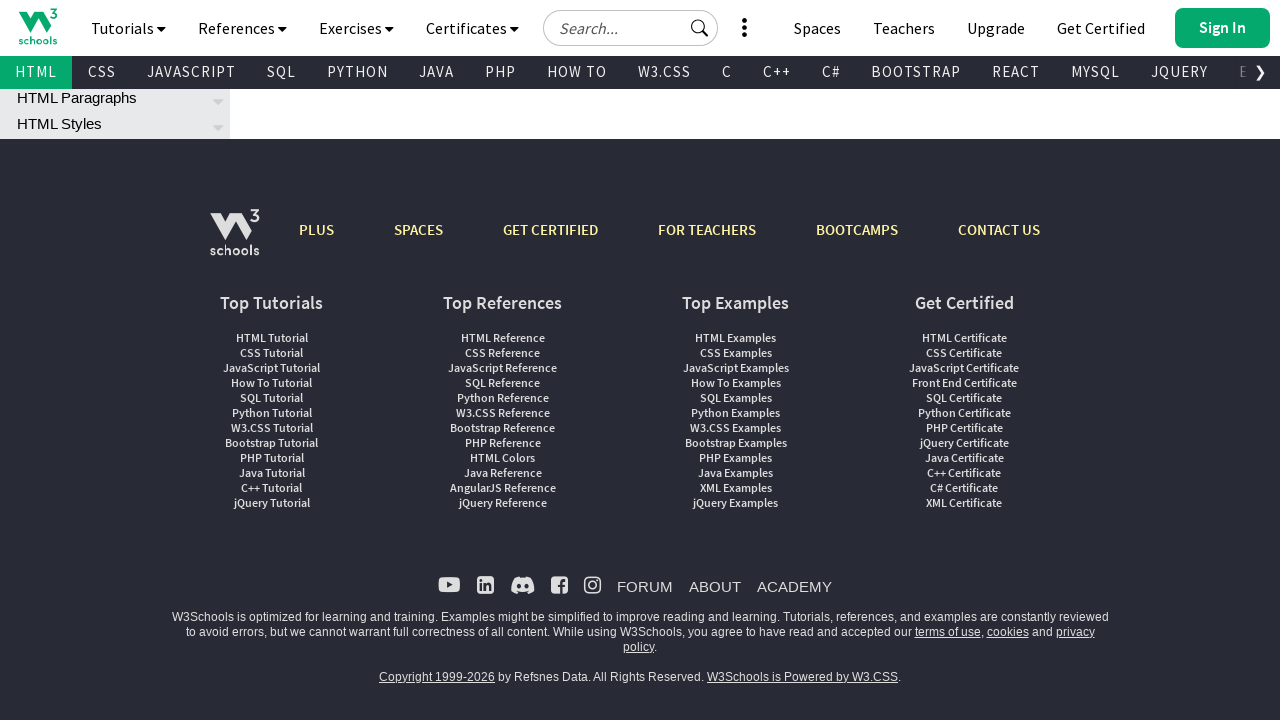